Tests sorting the Due column in ascending order by clicking the column header and verifying the values are sorted correctly using CSS pseudo-class selectors.

Starting URL: http://the-internet.herokuapp.com/tables

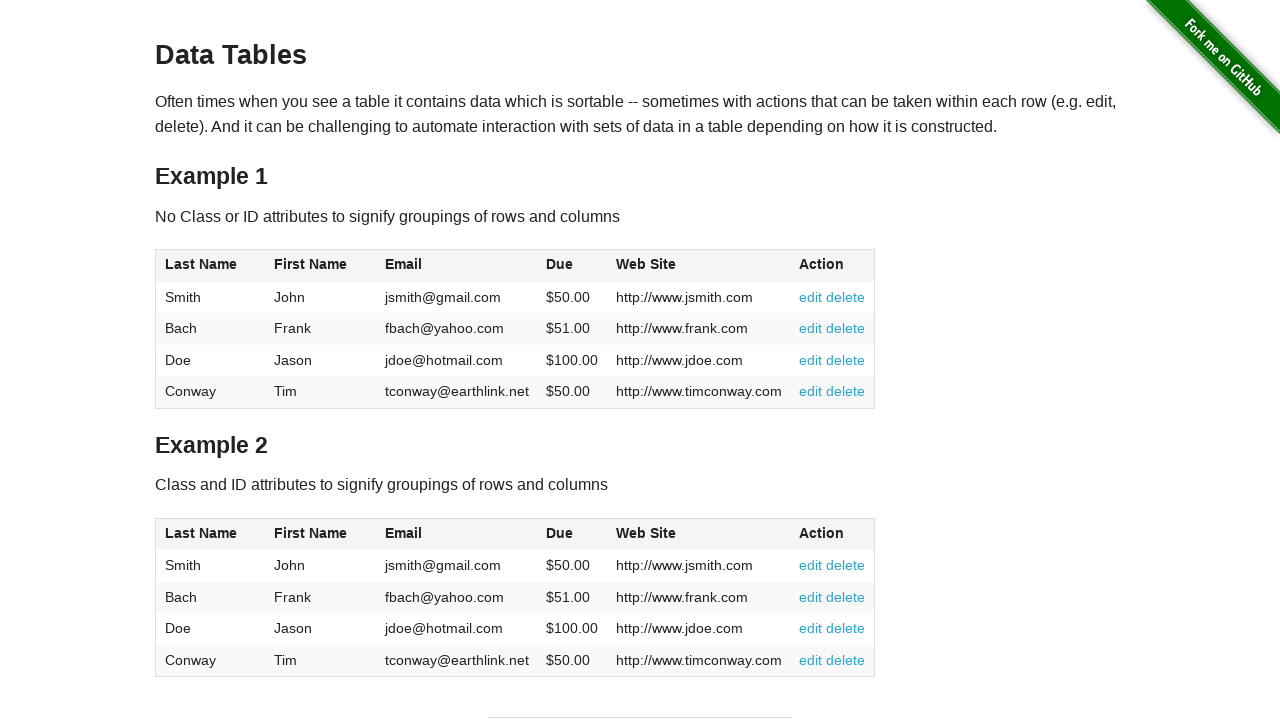

Clicked the Due column header (4th column) to sort ascending at (572, 266) on #table1 thead tr th:nth-child(4)
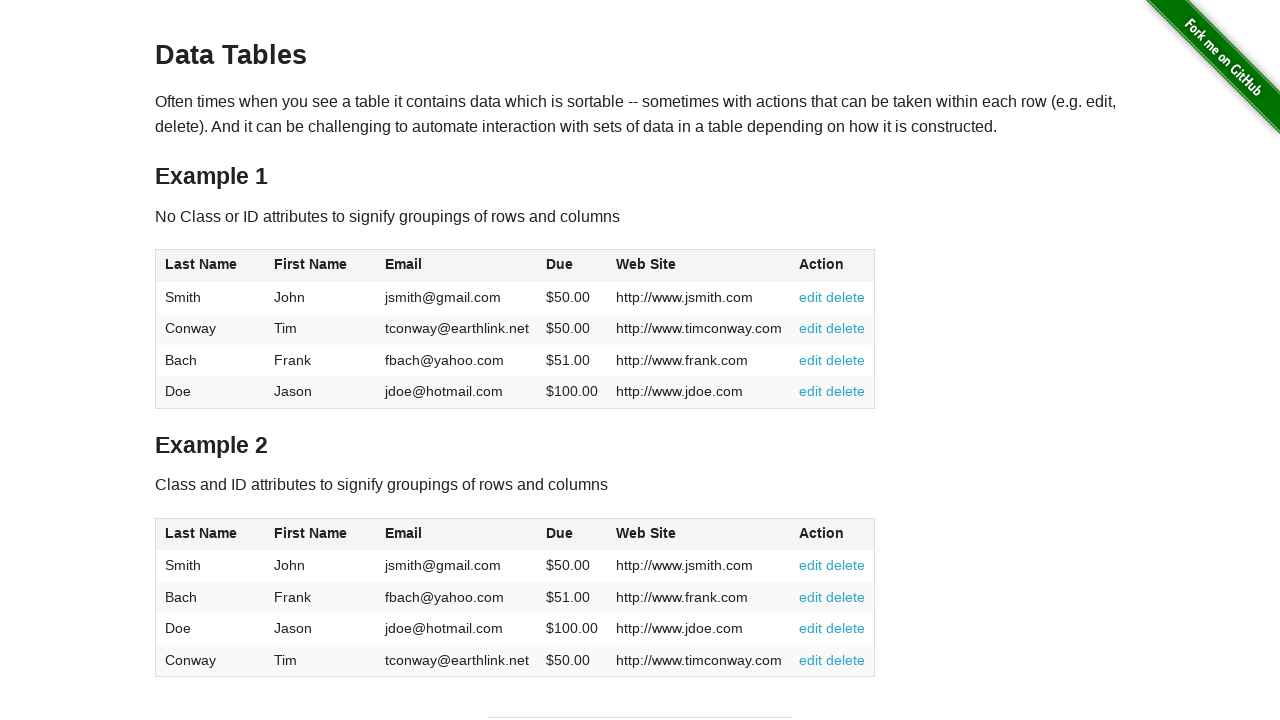

Waited for the table to be sorted and verified the Due column is present
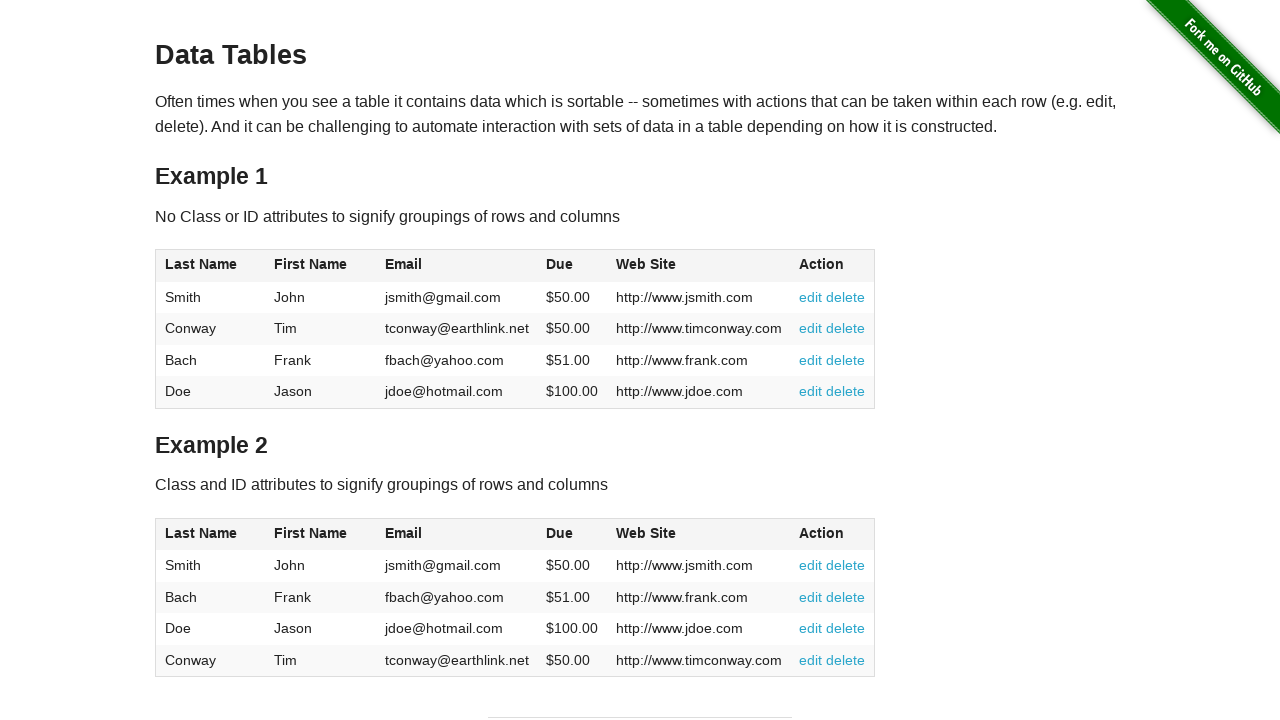

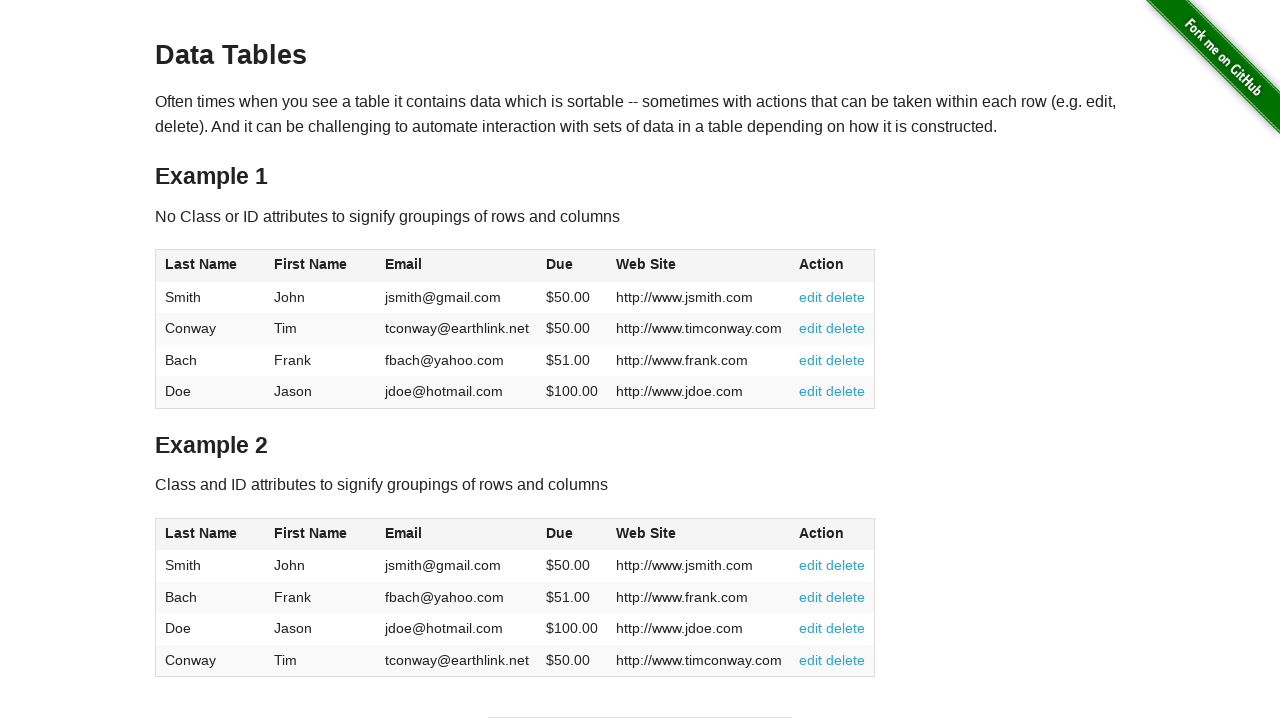